Tests alert handling for both accept and dismiss actions

Starting URL: https://rahulshettyacademy.com/AutomationPractice/

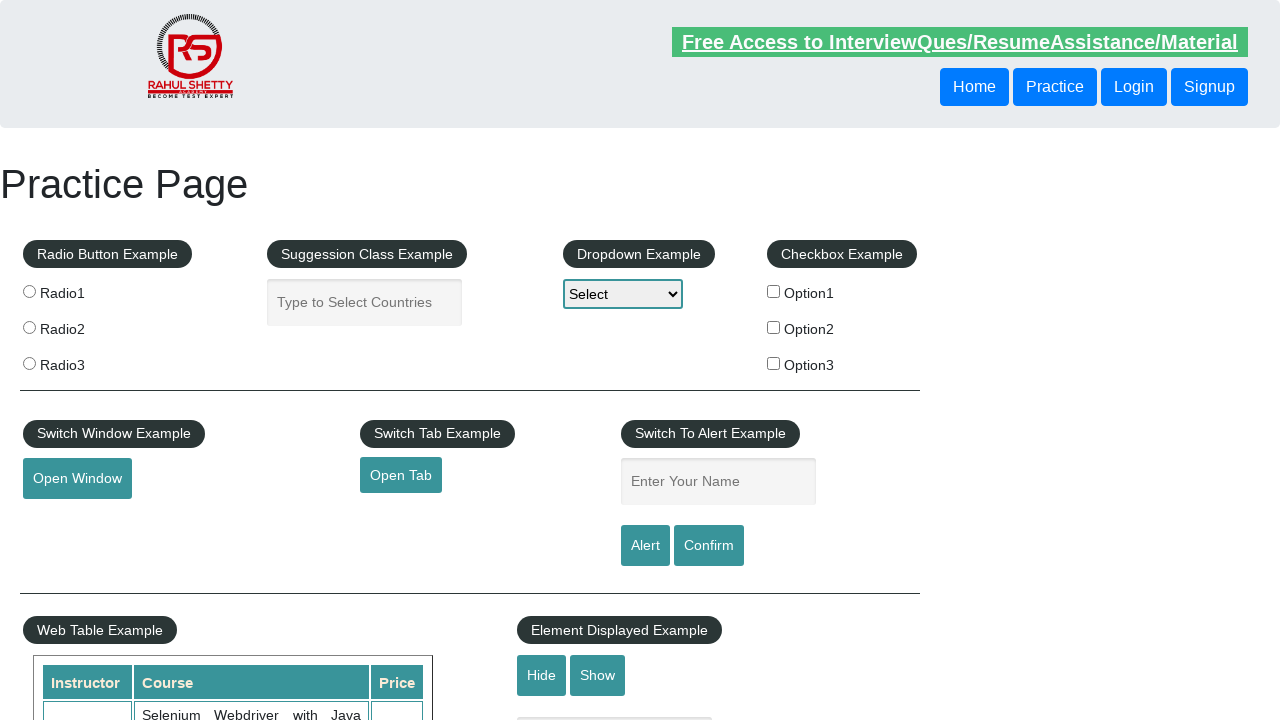

Set up dialog handler to accept alerts
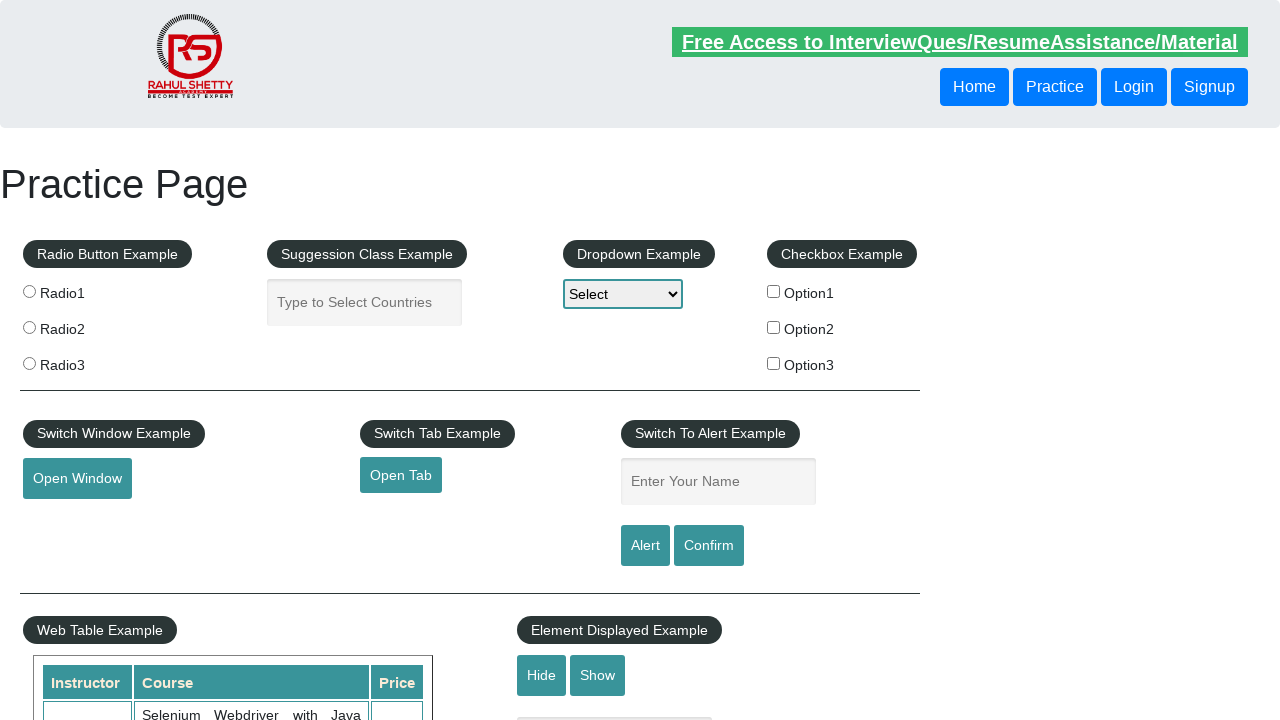

Clicked alert button and accepted the alert at (645, 546) on #alertbtn
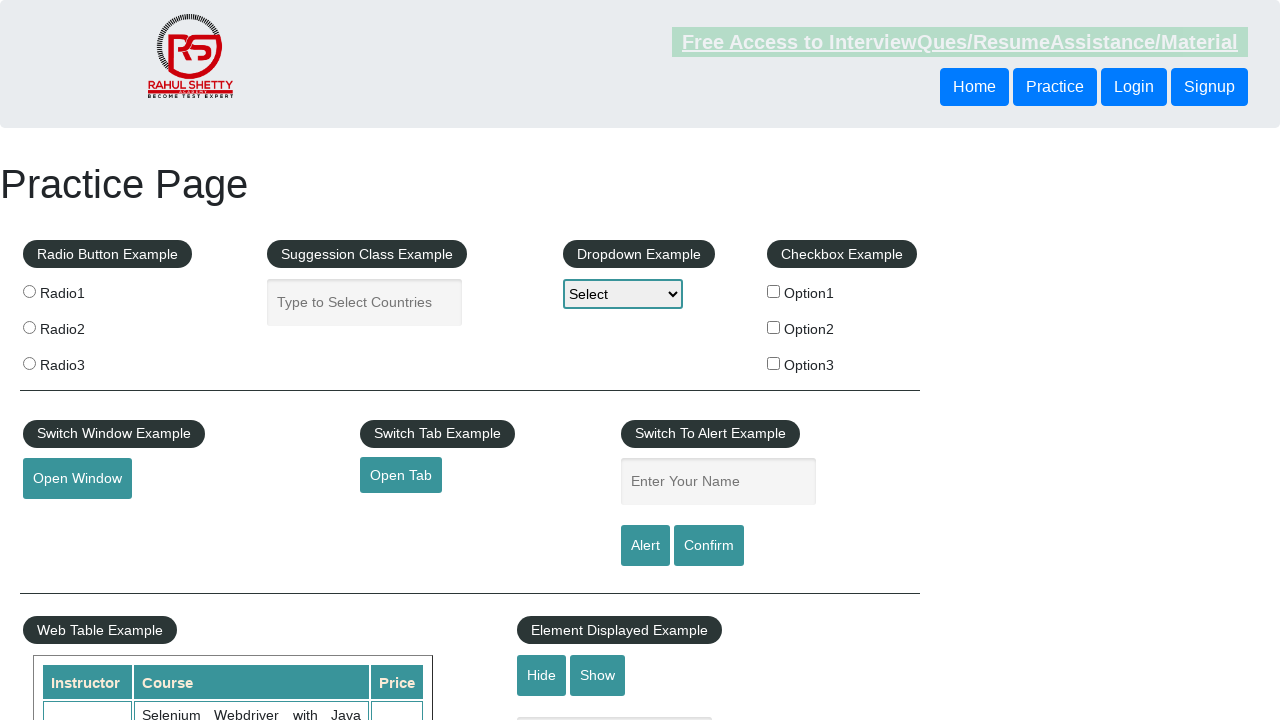

Set up dialog handler to dismiss confirm dialogs
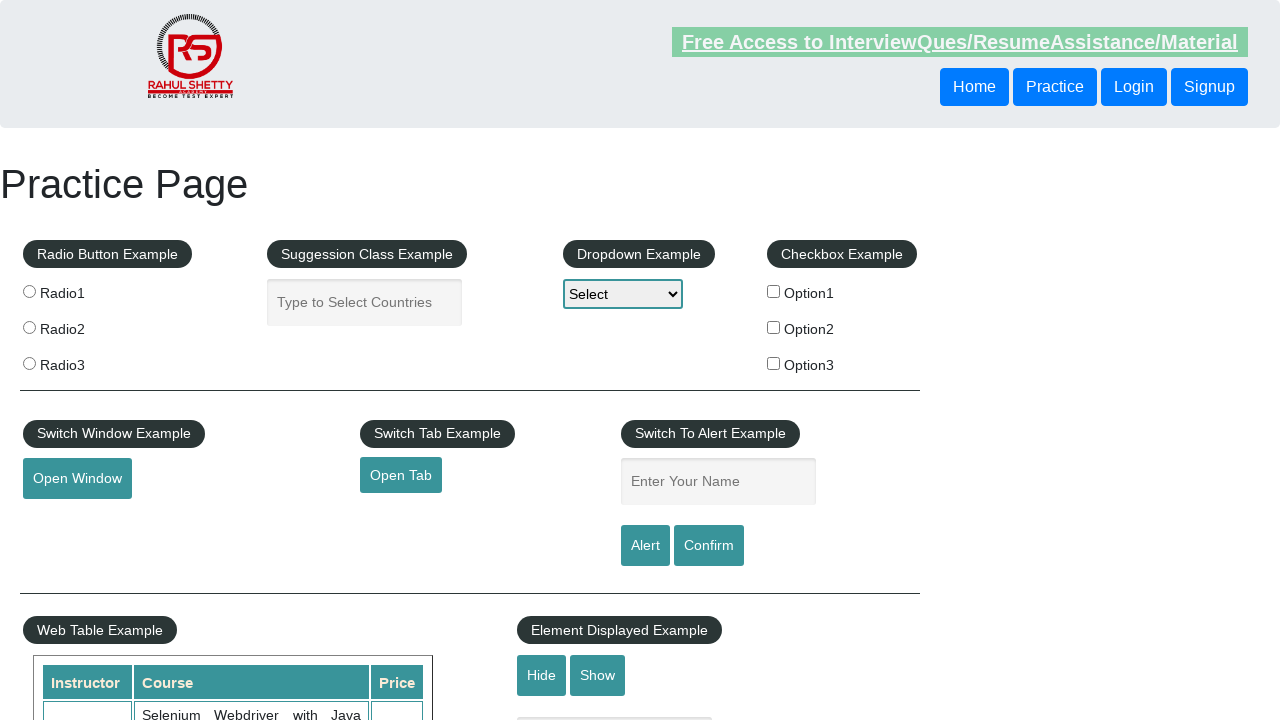

Clicked confirm button and dismissed the dialog at (709, 546) on #confirmbtn
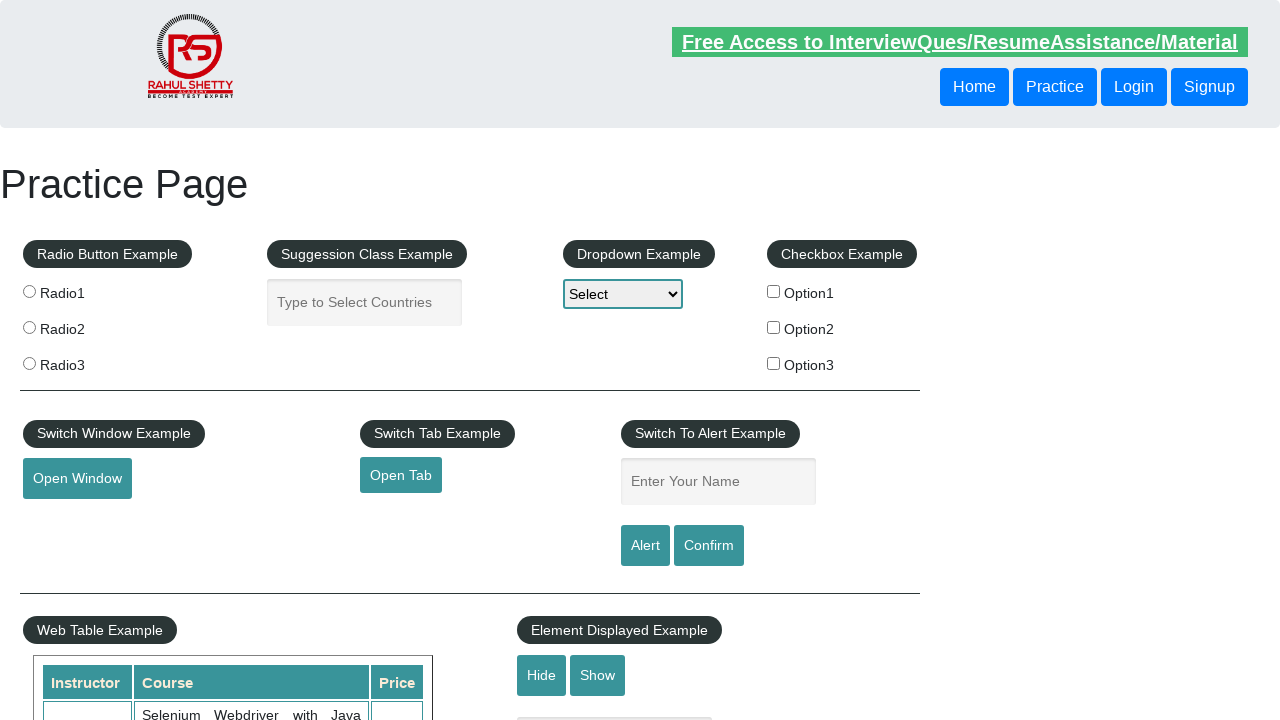

Set up dialog handler to verify and accept confirm dialogs
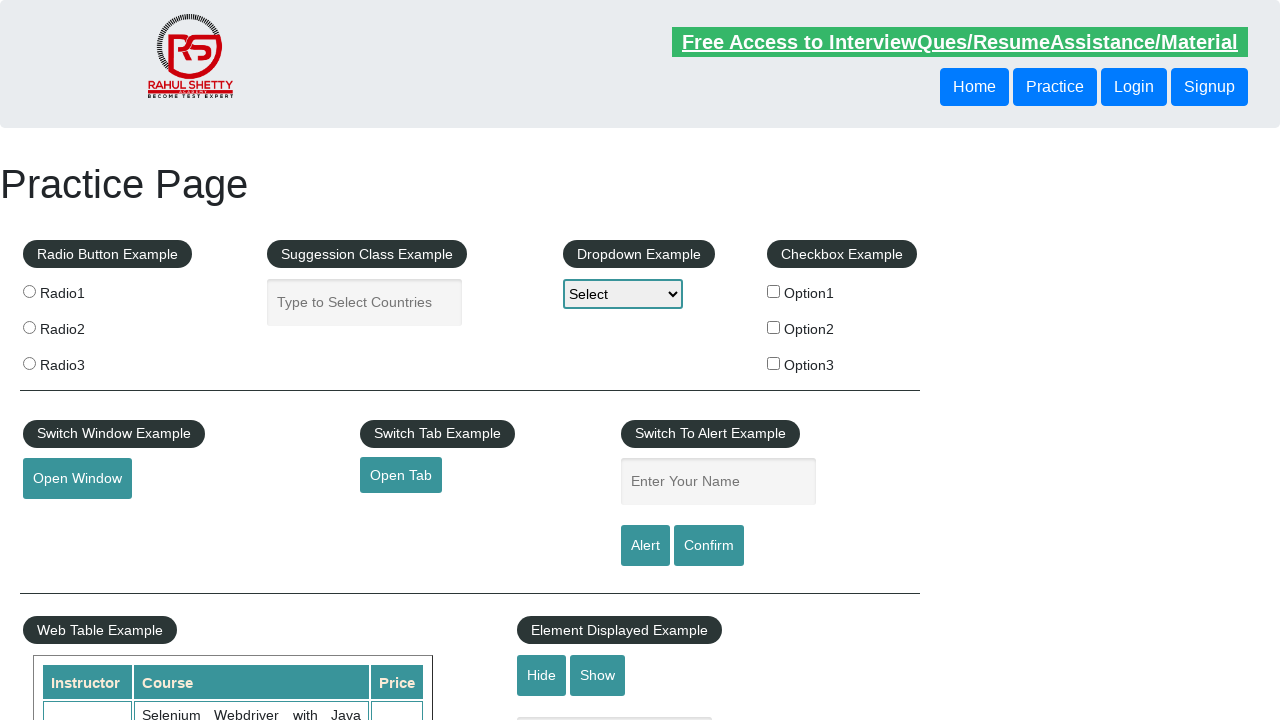

Clicked confirm button, verified dialog message, and accepted the dialog at (709, 546) on #confirmbtn
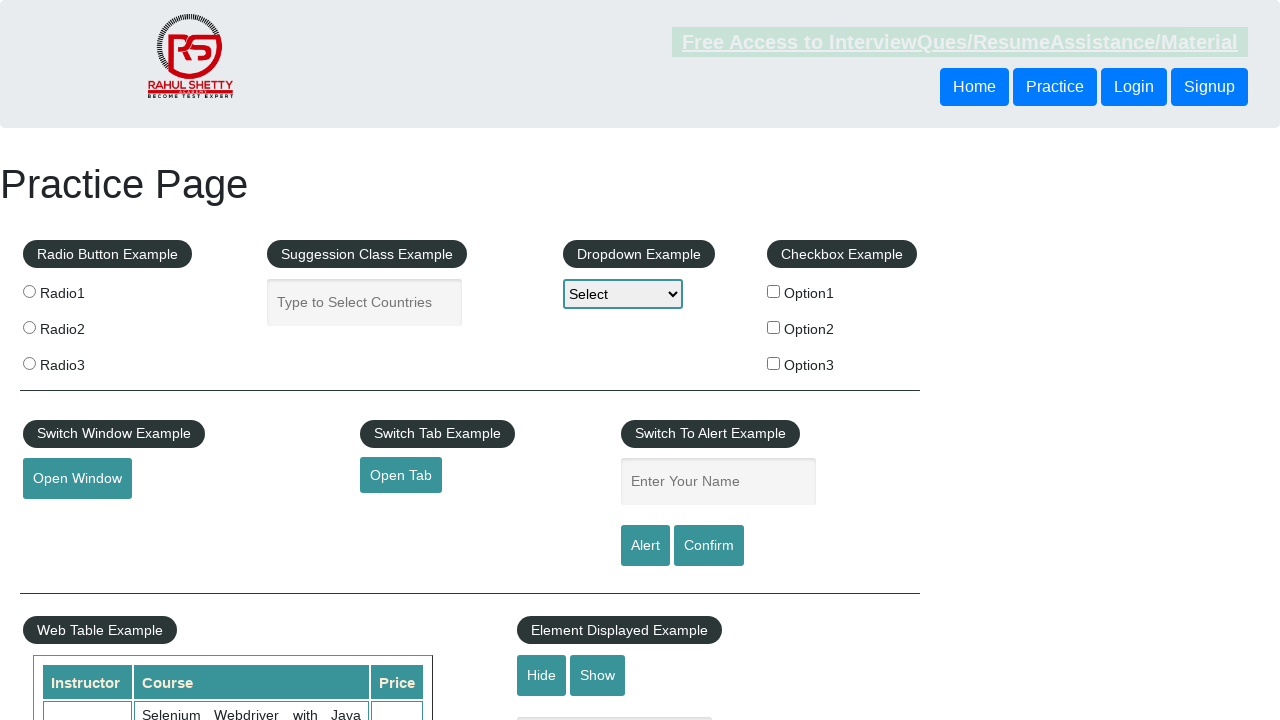

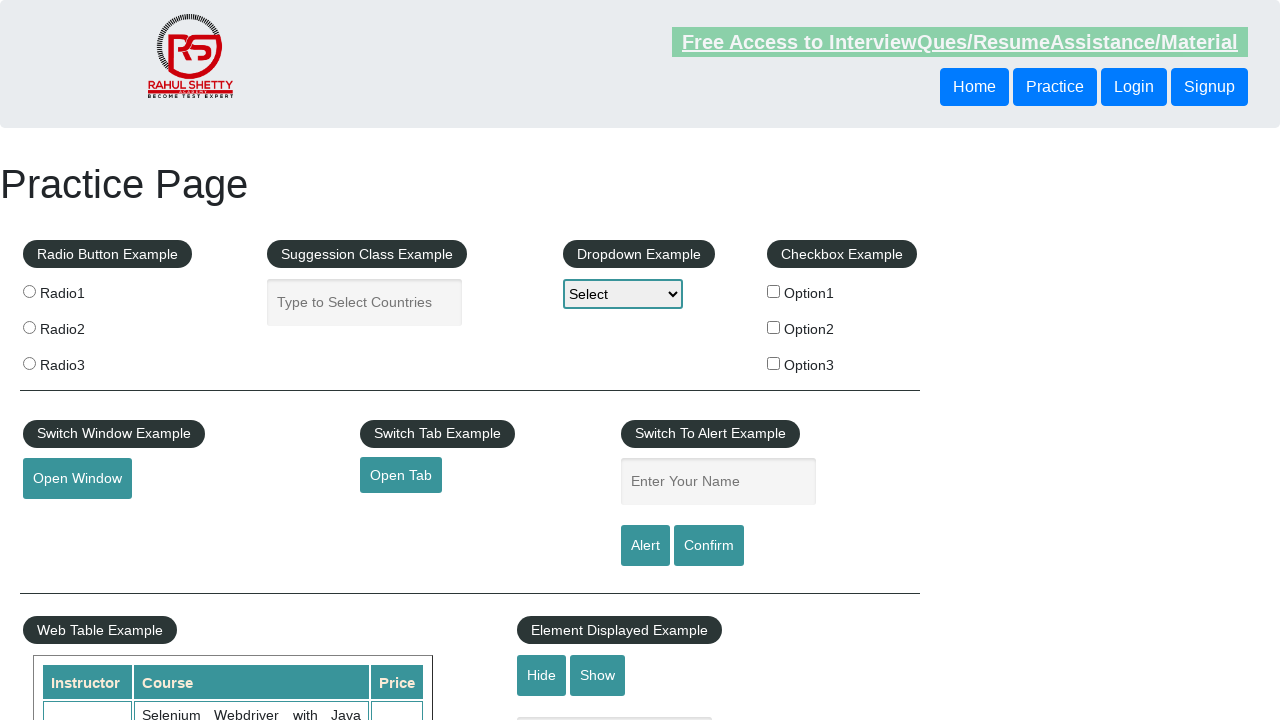